Tests selecting a dropdown option by value and verifies the success notification displays the correct fruit name

Starting URL: https://letcode.in/dropdowns

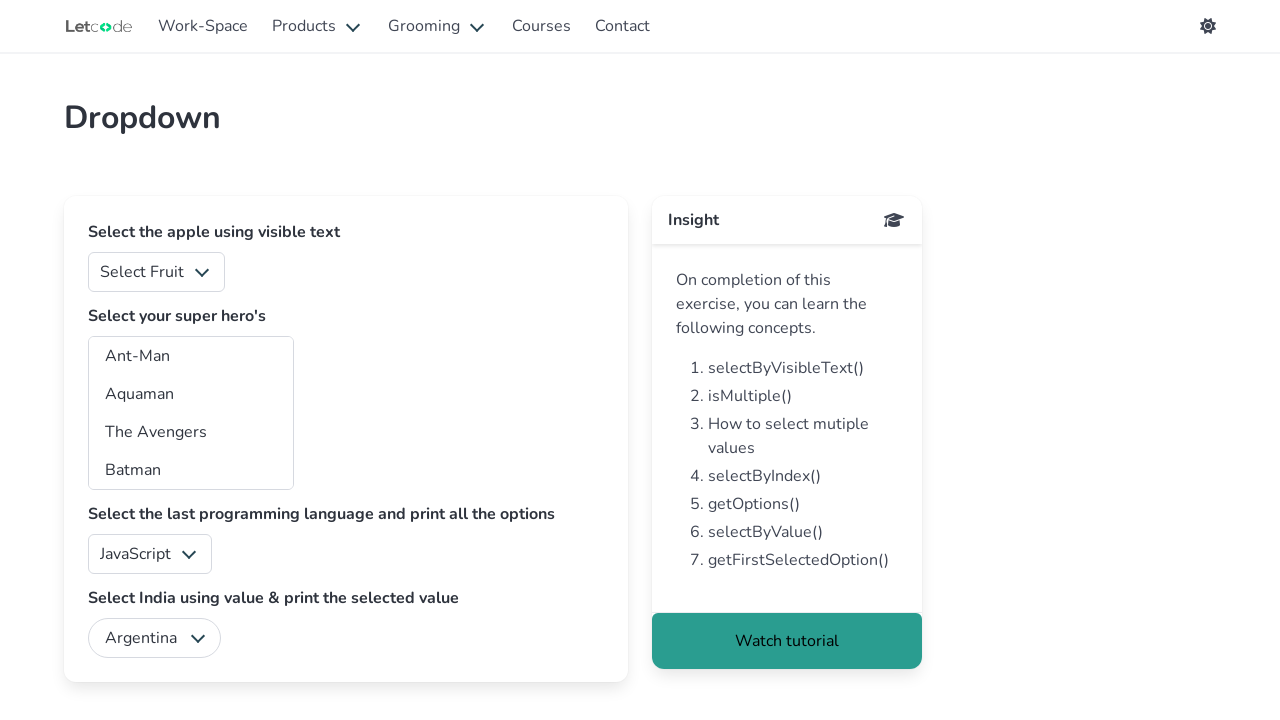

Selected 'Orange' from fruits dropdown by value '2' on #fruits
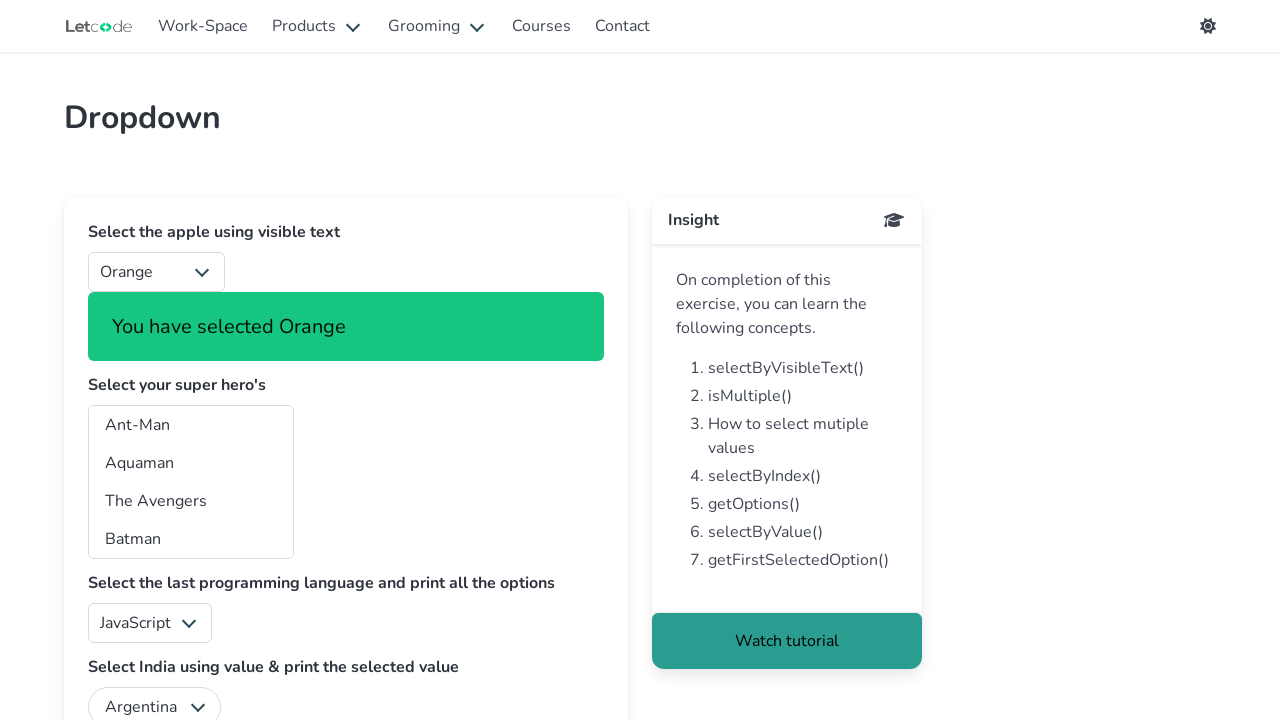

Success notification appeared after selecting Orange
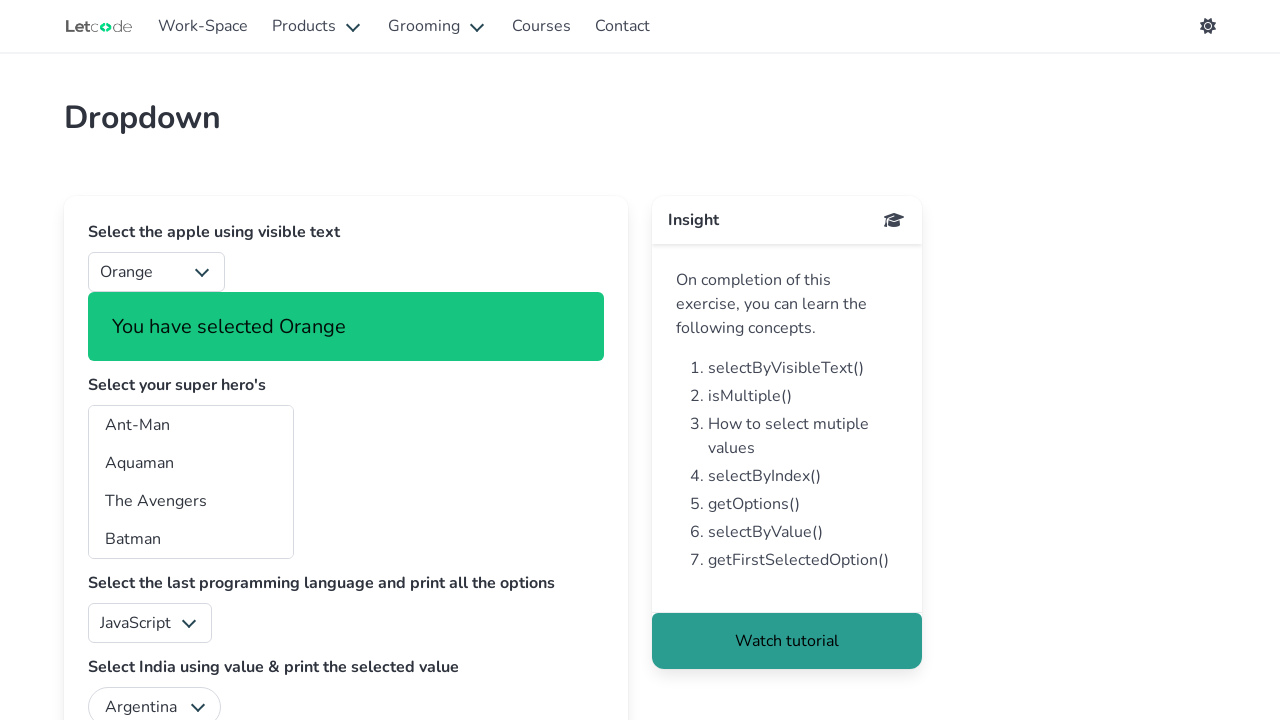

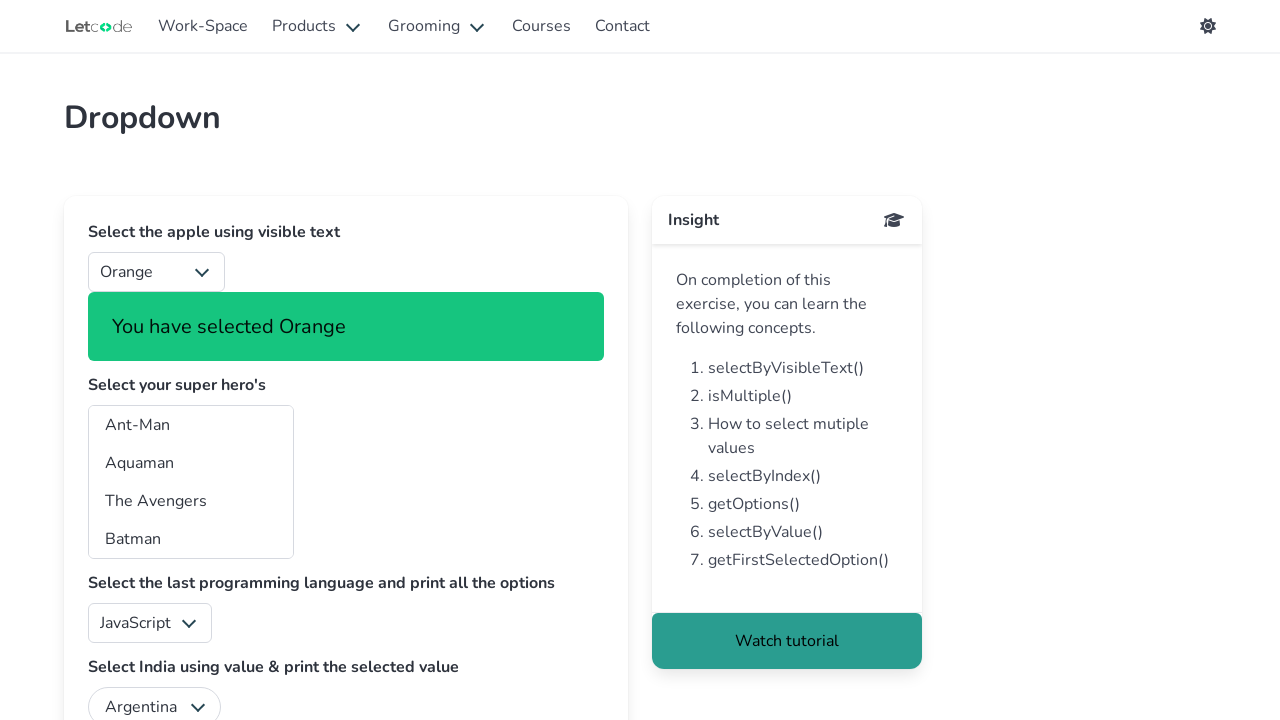